Tests pressing a sequence of keys and verifying the last key is recognized

Starting URL: https://the-internet.herokuapp.com/key_presses

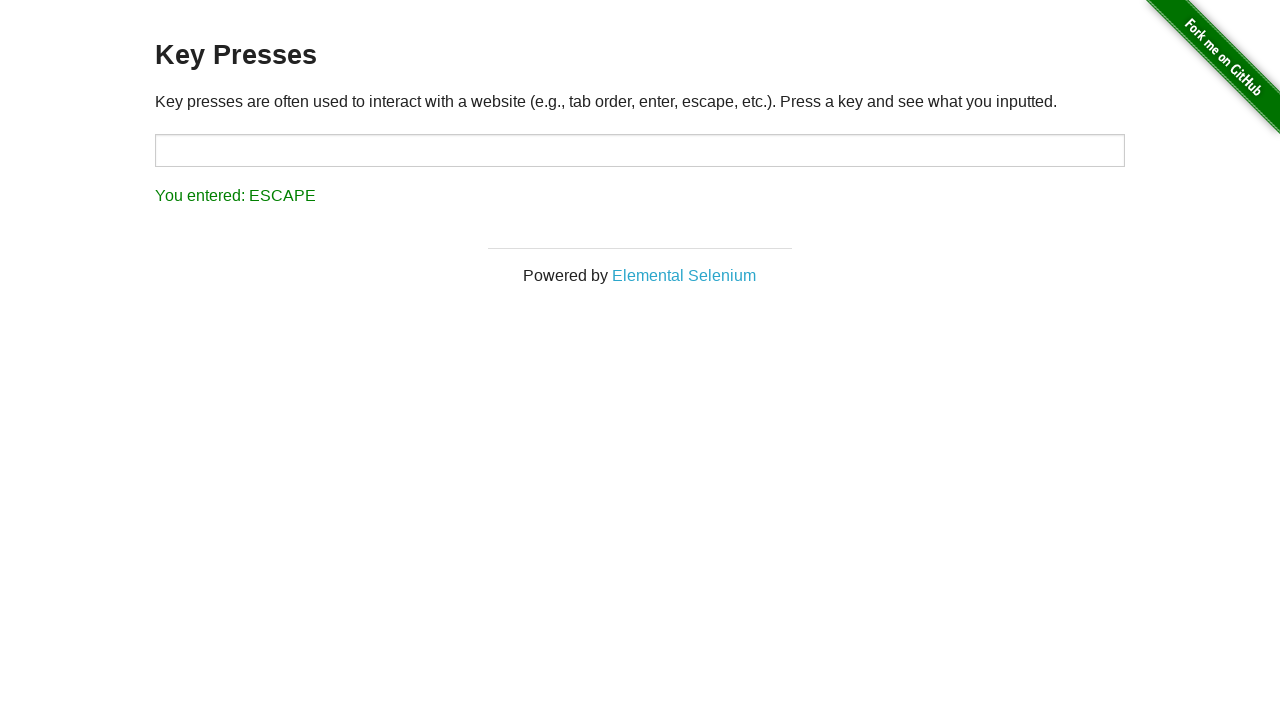

Waited for page to load with networkidle state
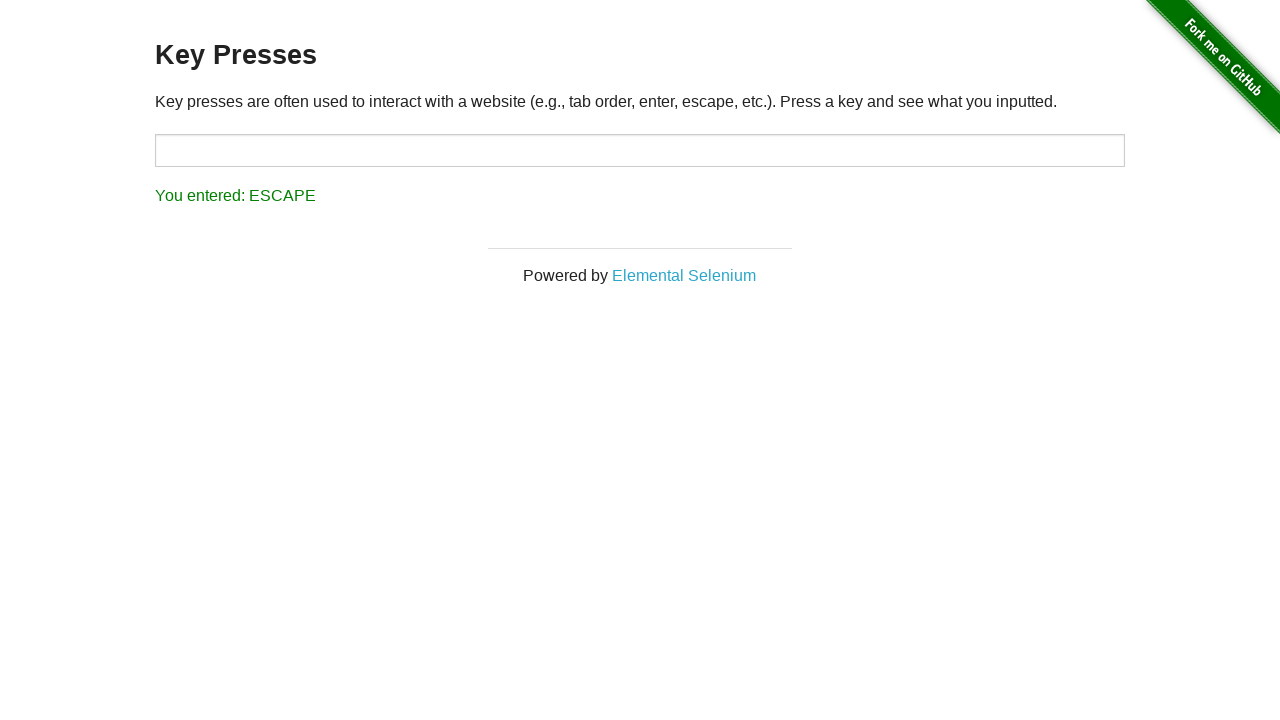

Pressed keys sequentially: a, b, c into target input field
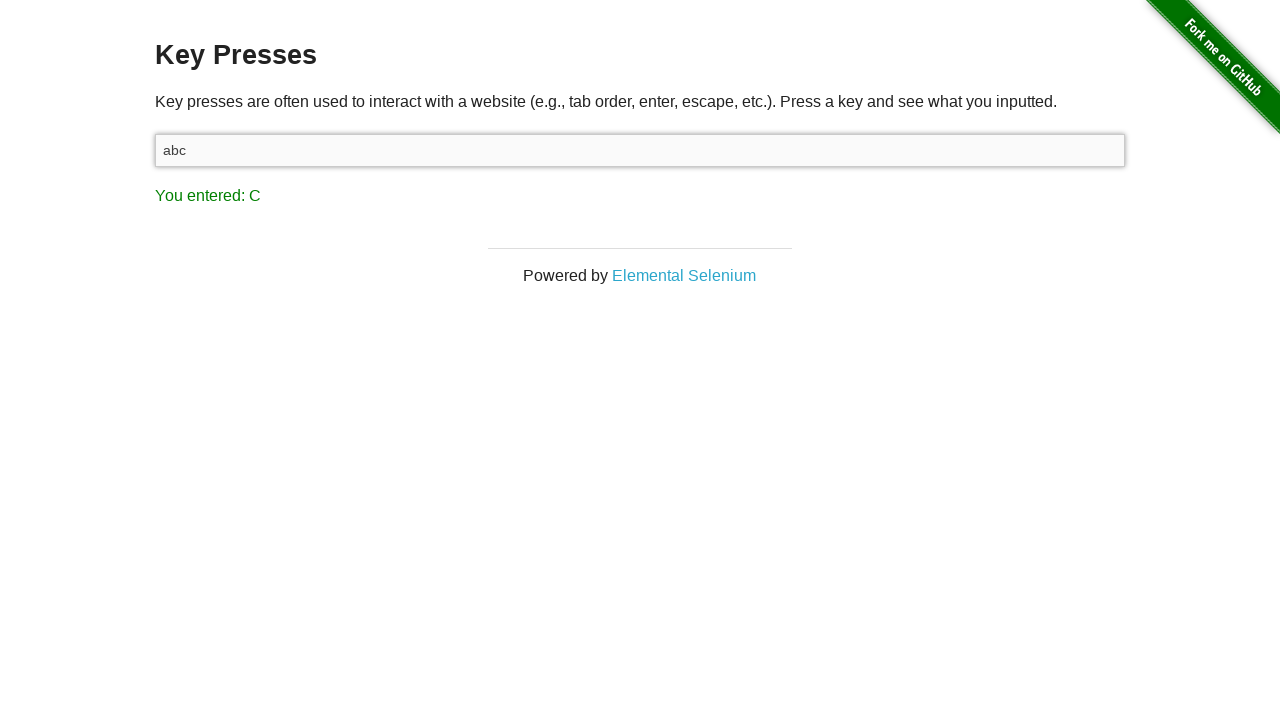

Verified that the last key press (C) was recognized in the result field
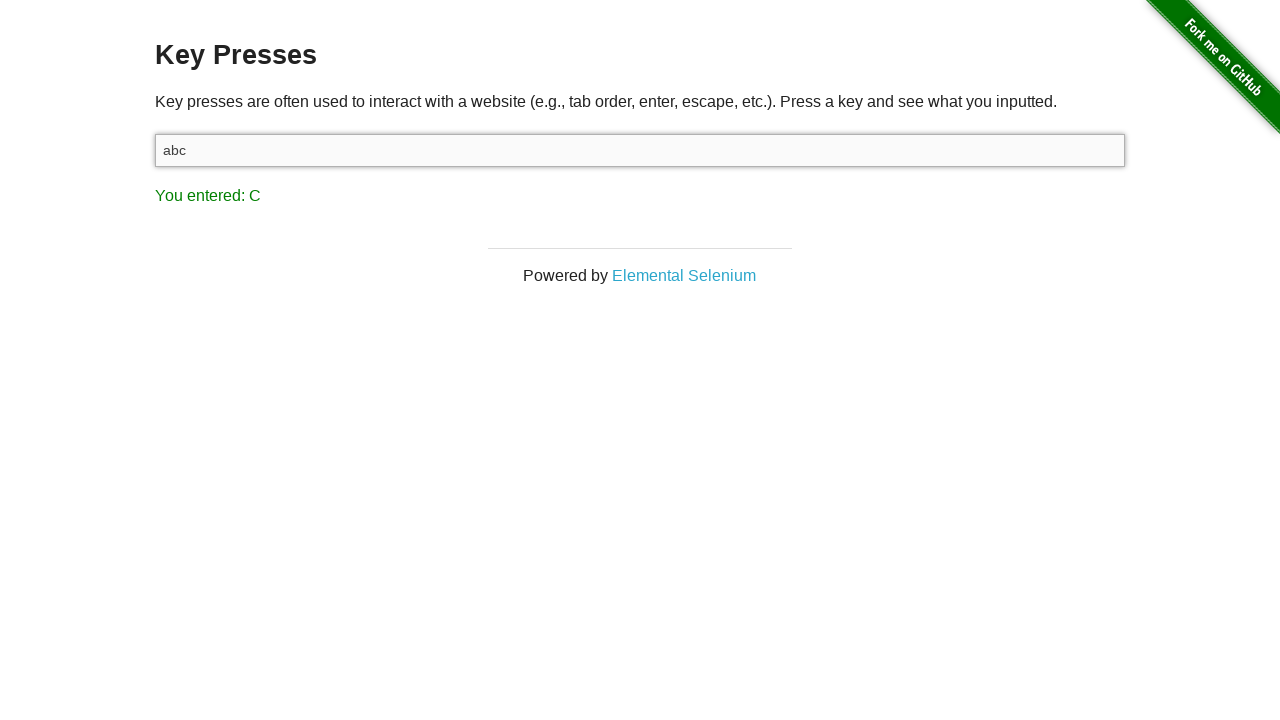

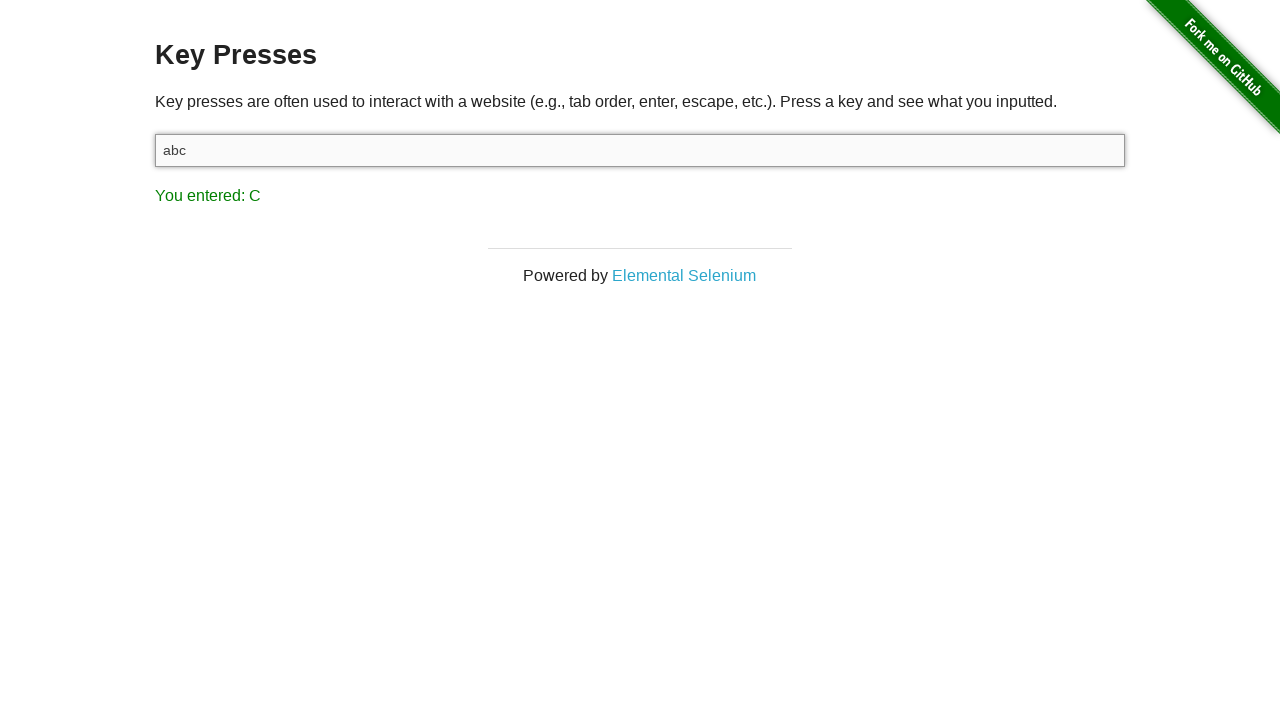